Tests input field submission by finding element by ID/Name and verifying the result text matches the input

Starting URL: https://www.qa-practice.com/elements/input/simple

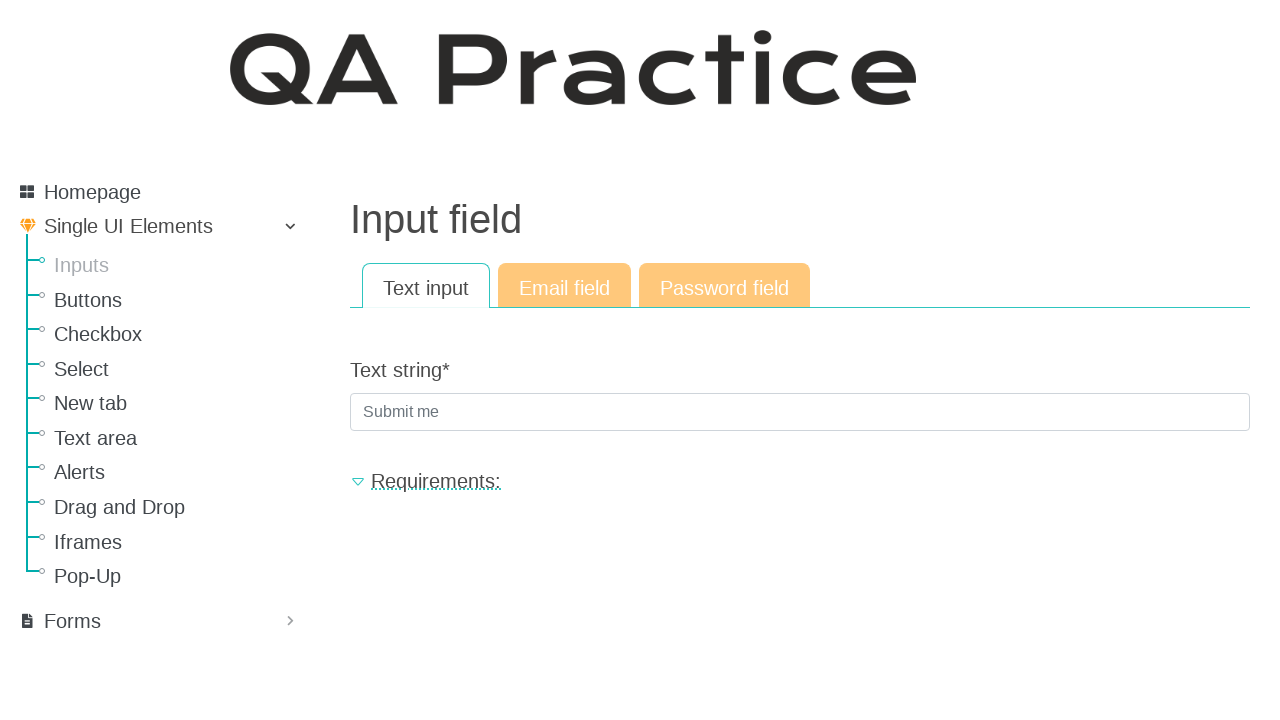

Located input field by name attribute 'text_string'
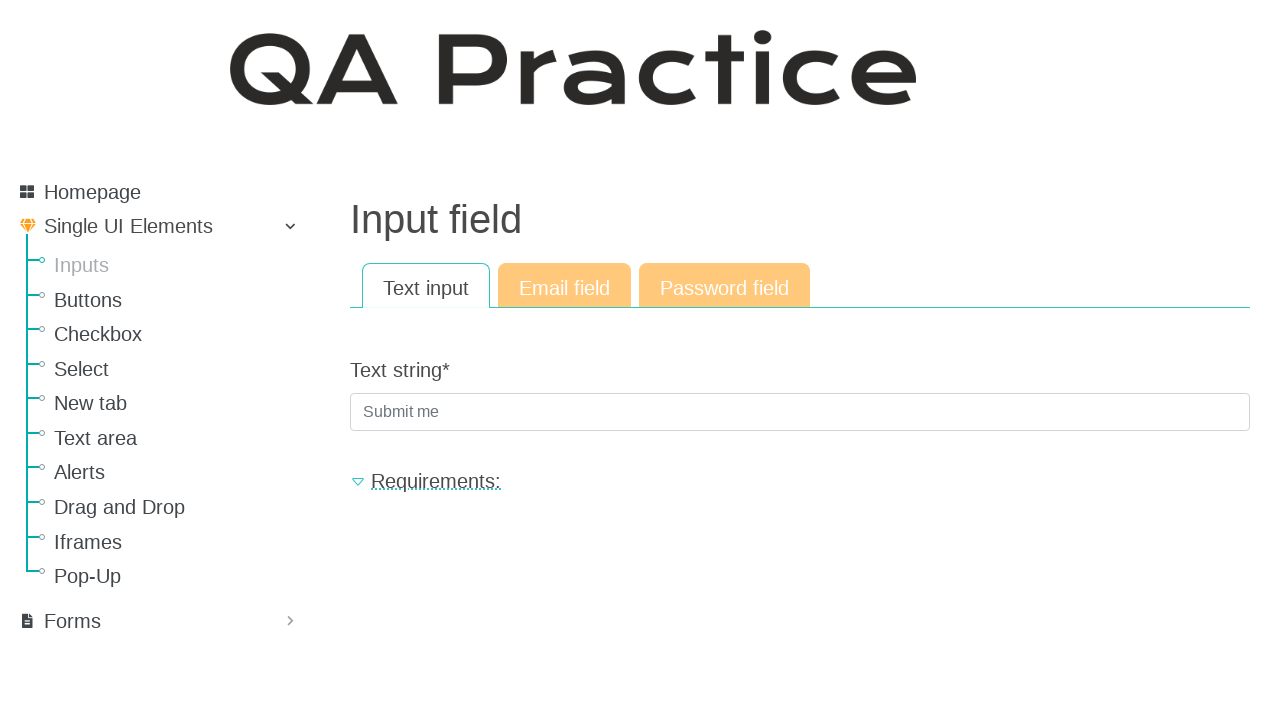

Filled input field with 'testinput123' on input[name='text_string']
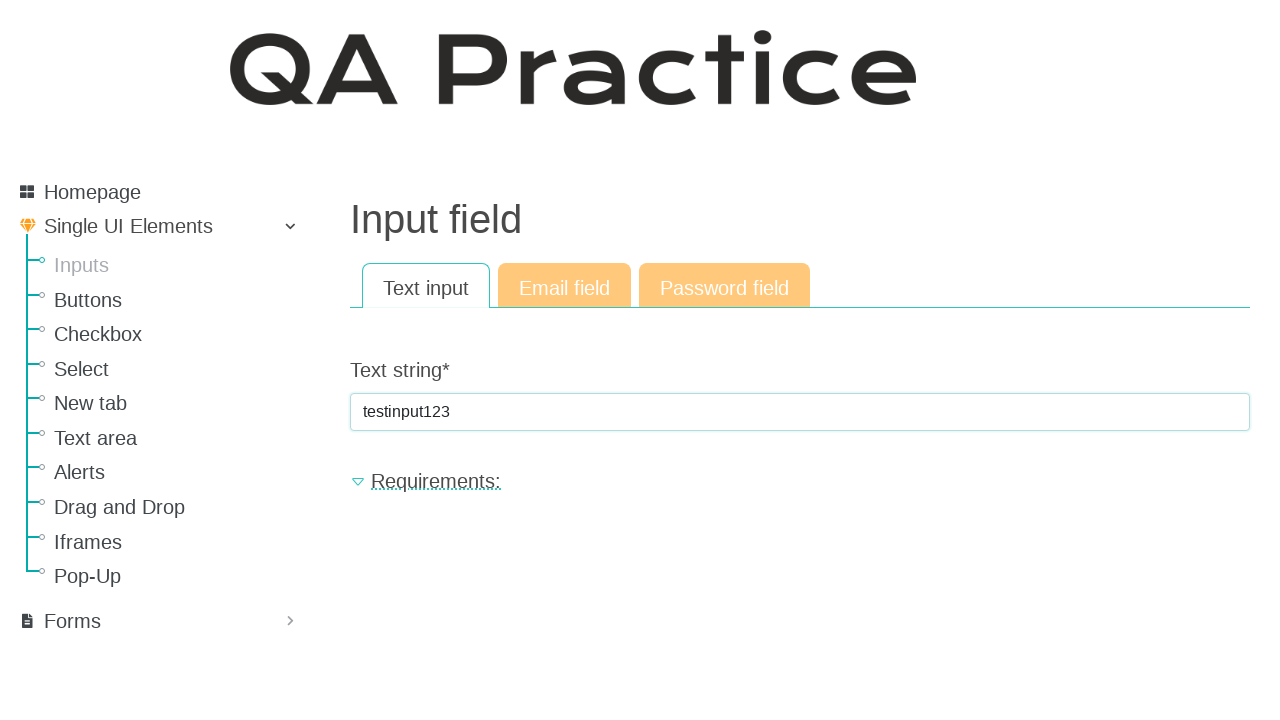

Pressed Enter key to submit the form on input[name='text_string']
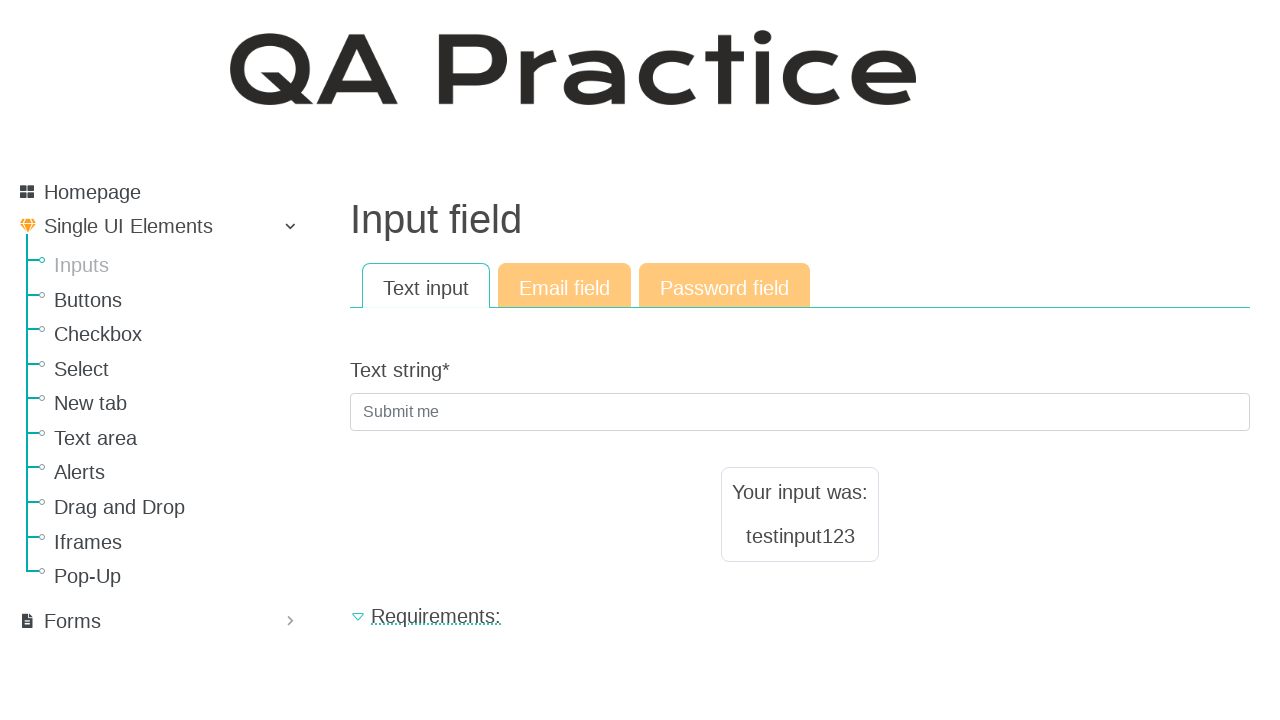

Result text element loaded and is visible
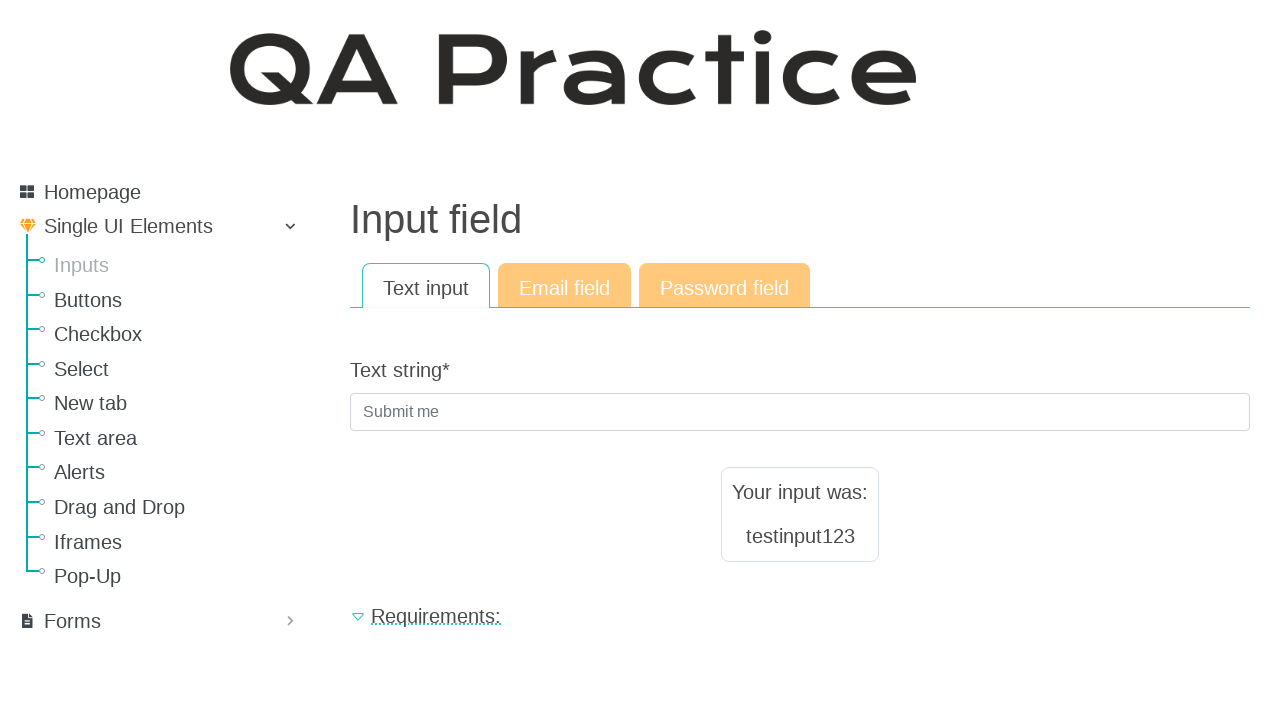

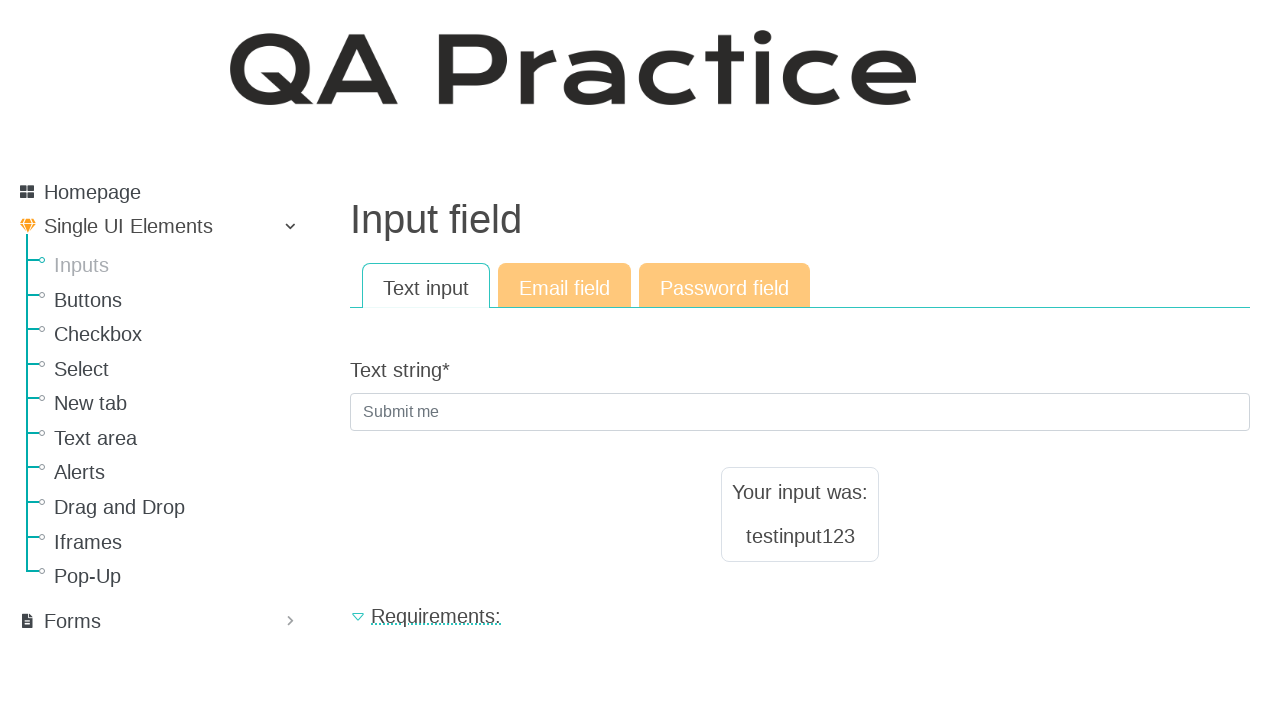